Navigates to the Cybertek practice website and verifies the URL matches the expected value

Starting URL: http://practice.cybertekschool.com/

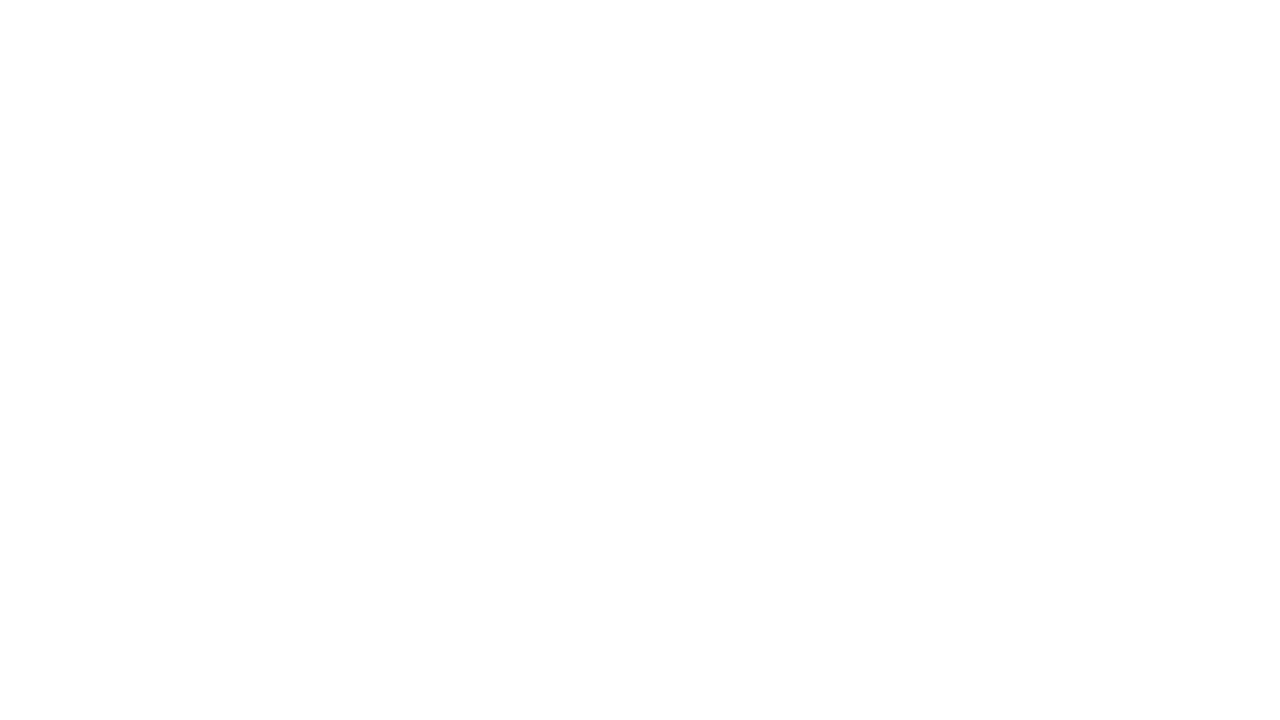

Set viewport size to 1920x1080
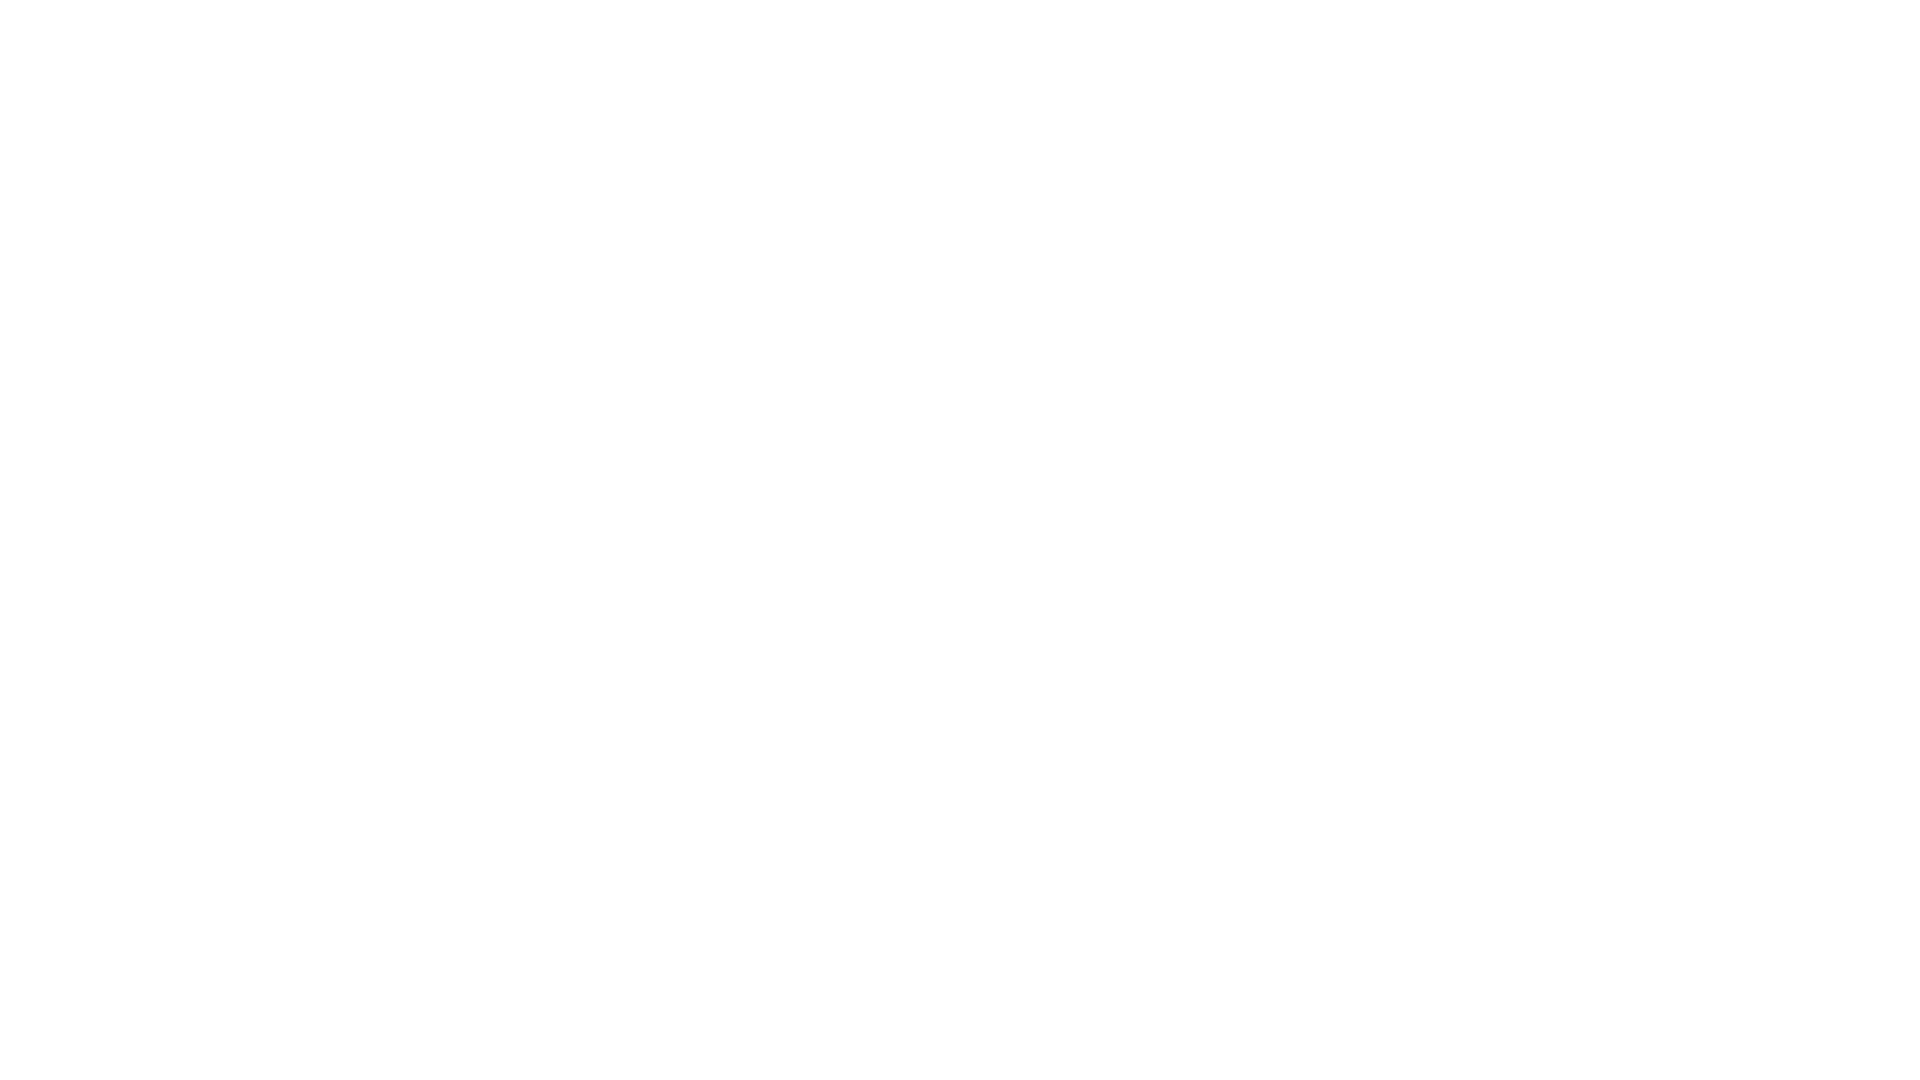

Retrieved current page URL
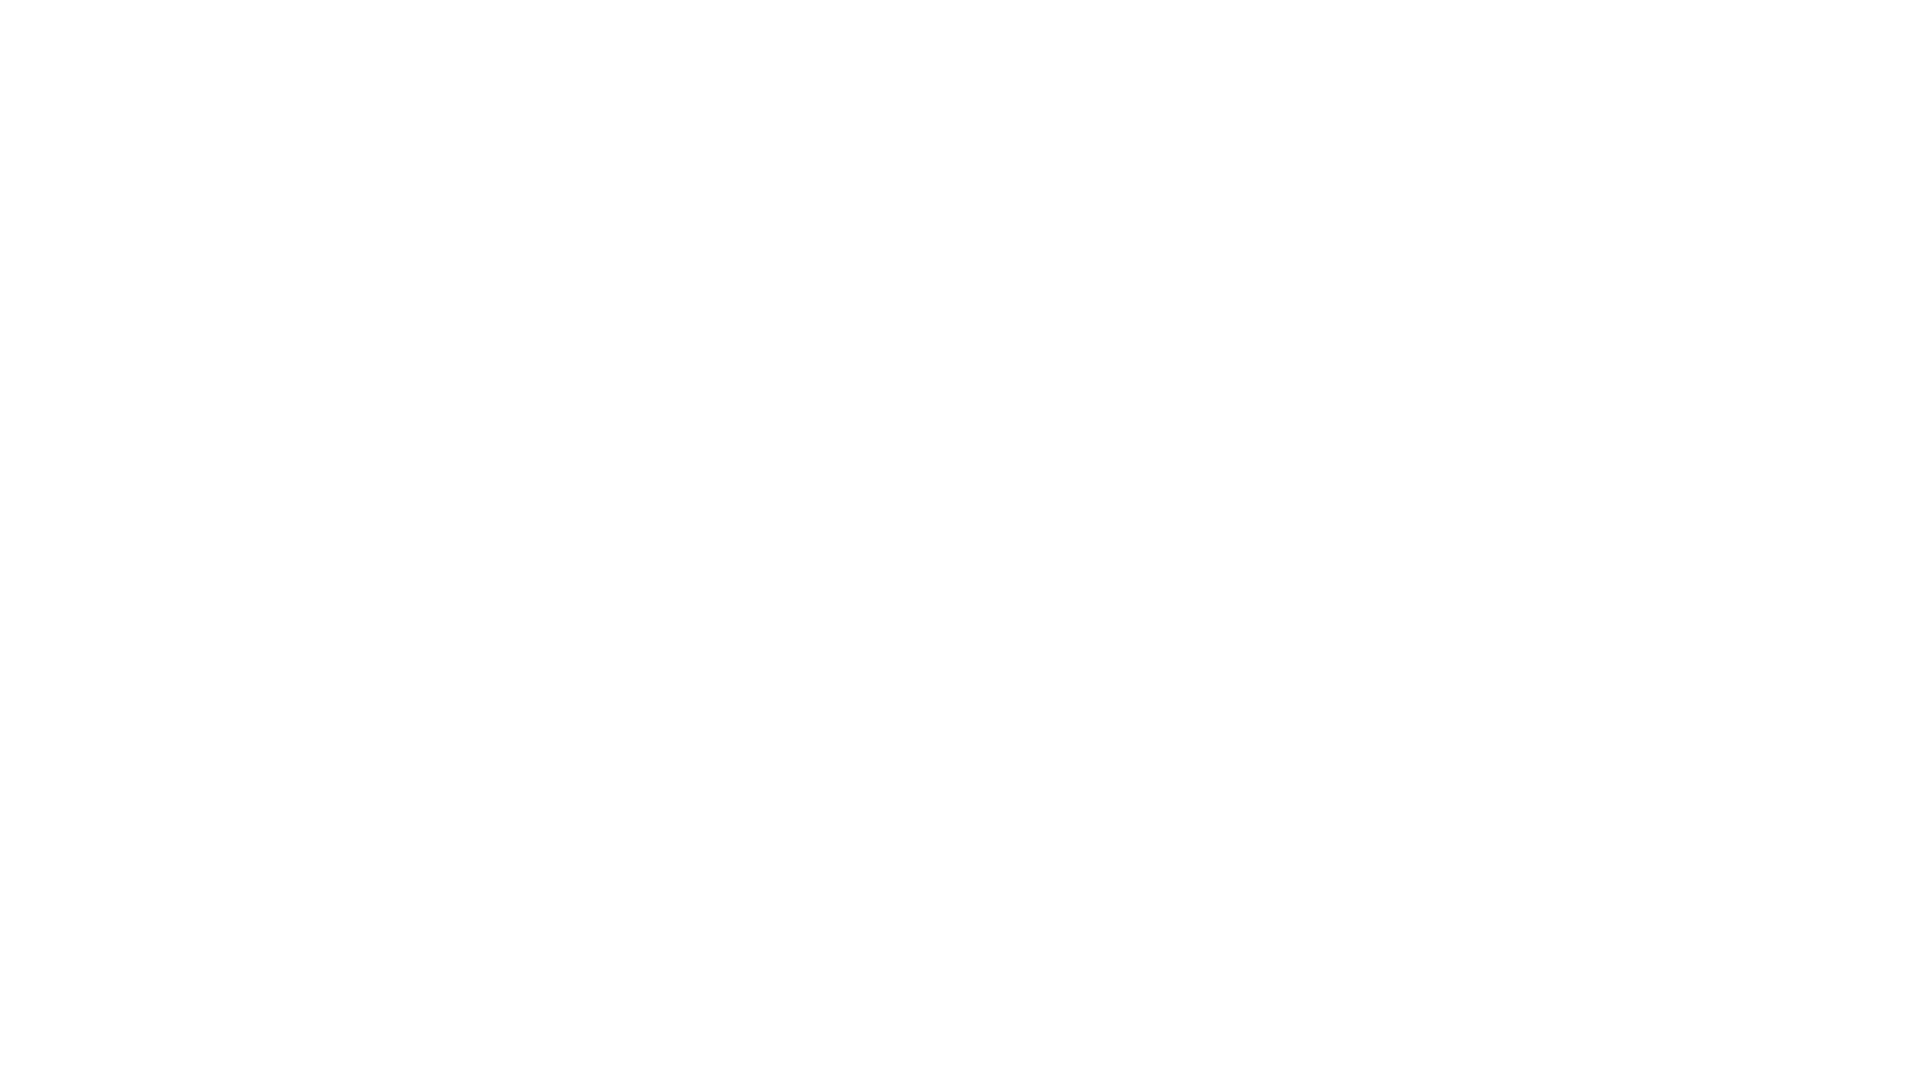

Verified URL matches expected value: http://practice.cybertekschool.com/
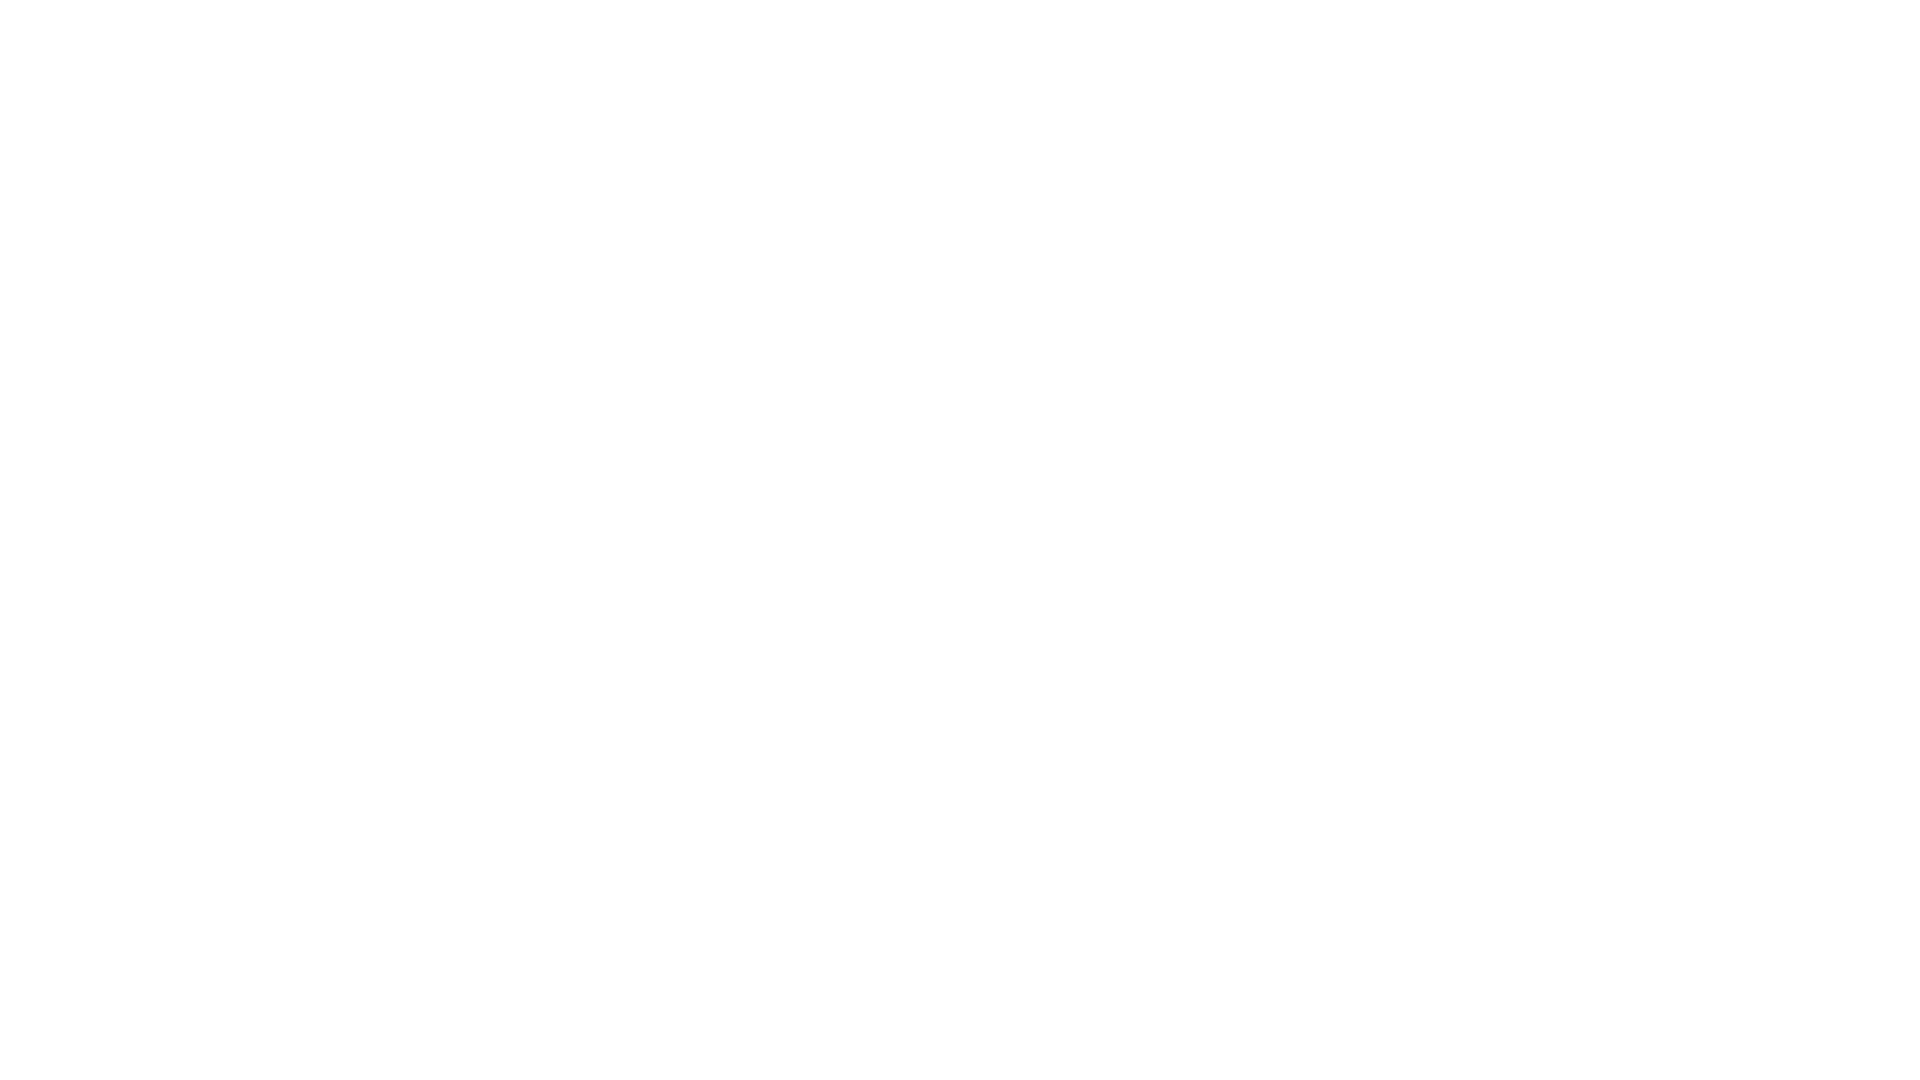

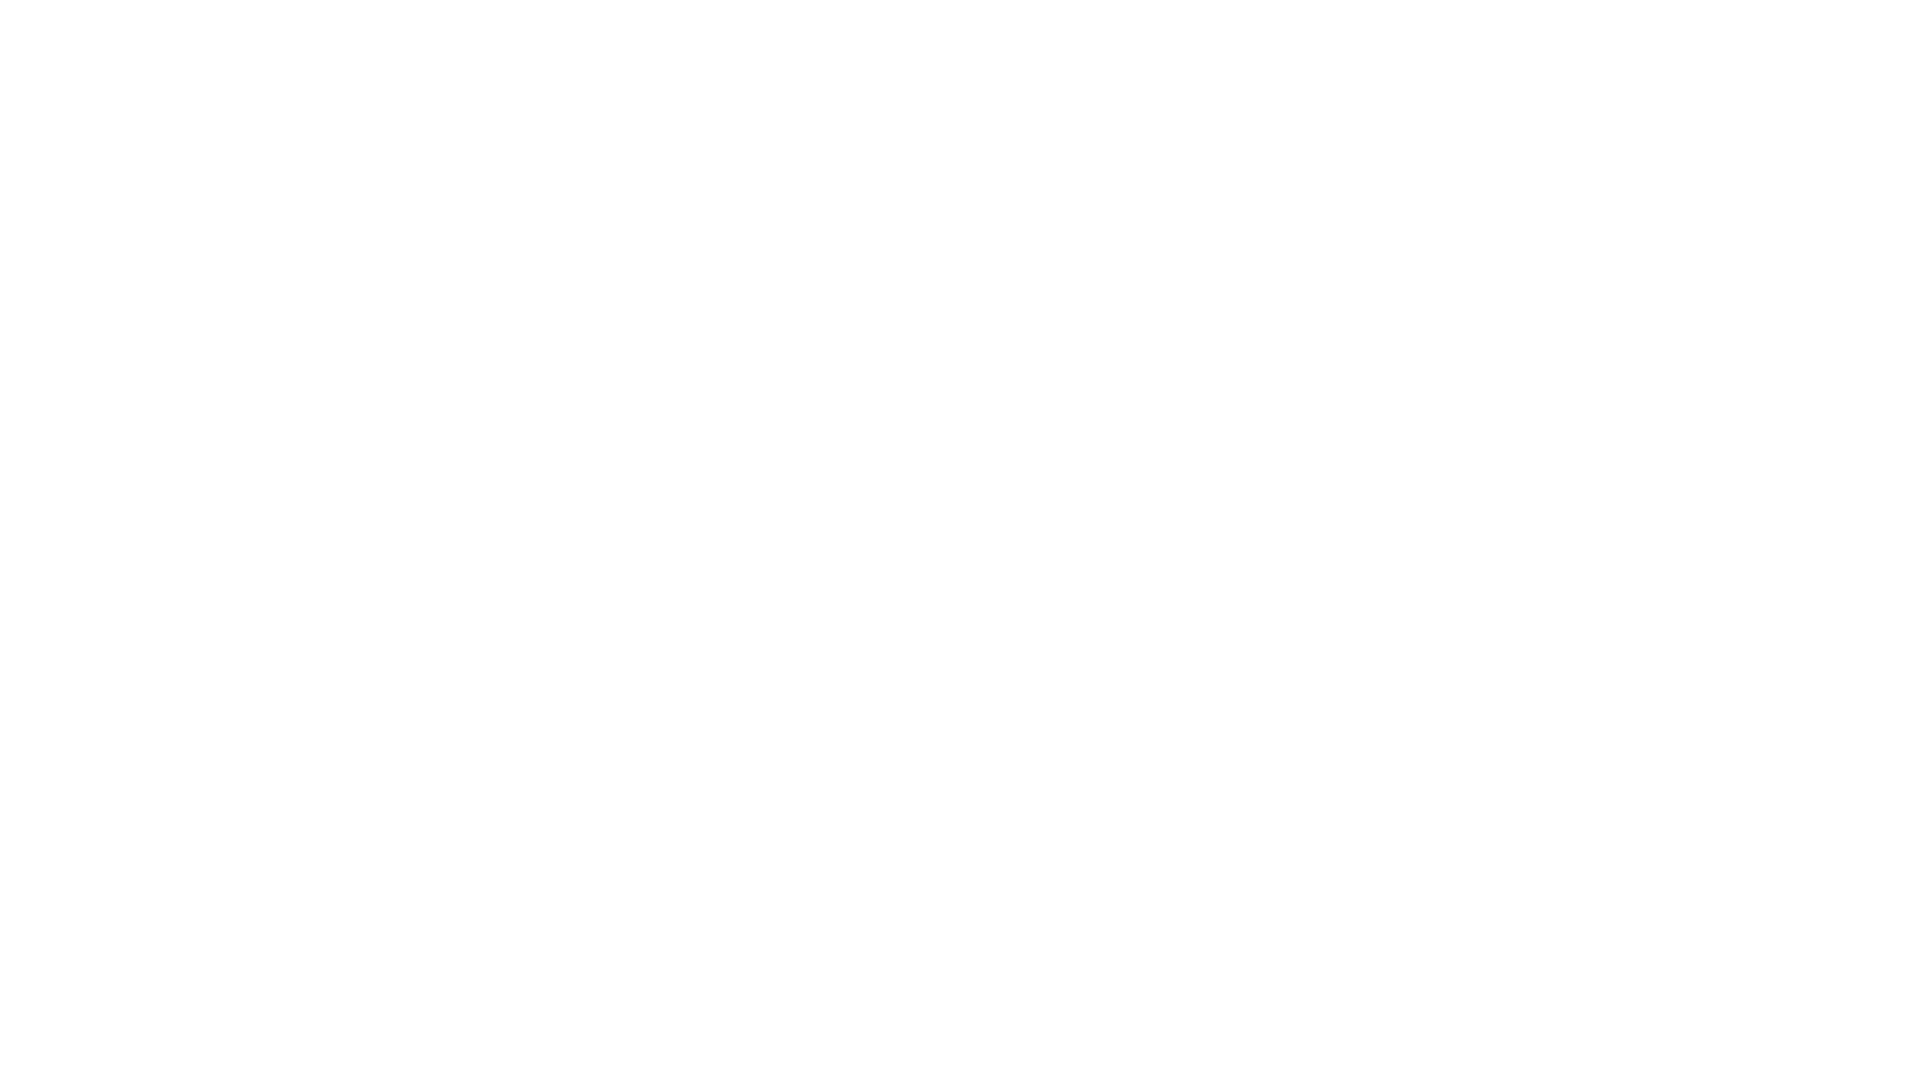